Opens multiple links (Help, Privacy, Terms) in new tabs from Google sign-in page and switches to the Privacy Policy tab to verify it loaded correctly

Starting URL: https://accounts.google.com/signin/v2/identifier?continue=https%3A%2F%2Fmail.google.com%2Fmail%2F&service=mail&sacu=1&rip=1&flowName=GlifWebSignIn&flowEntry=ServiceLogin

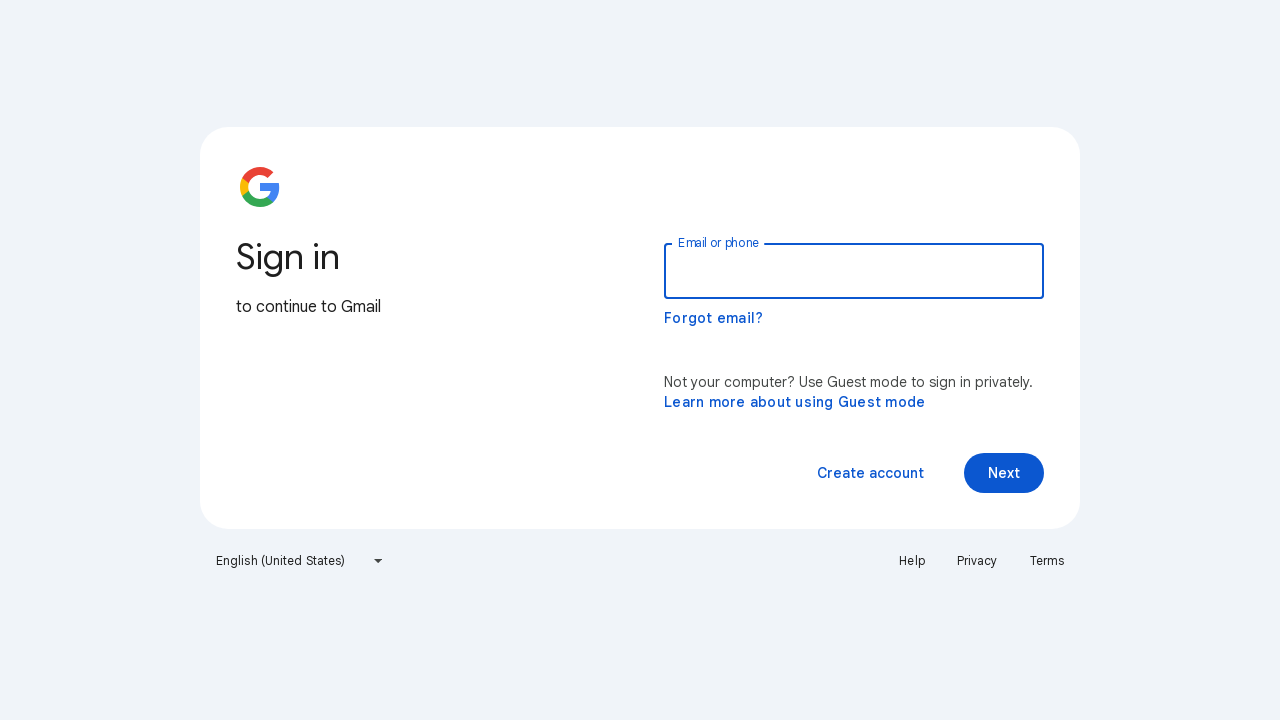

Clicked Help link and opened in new tab at (912, 561) on a:text('Help')
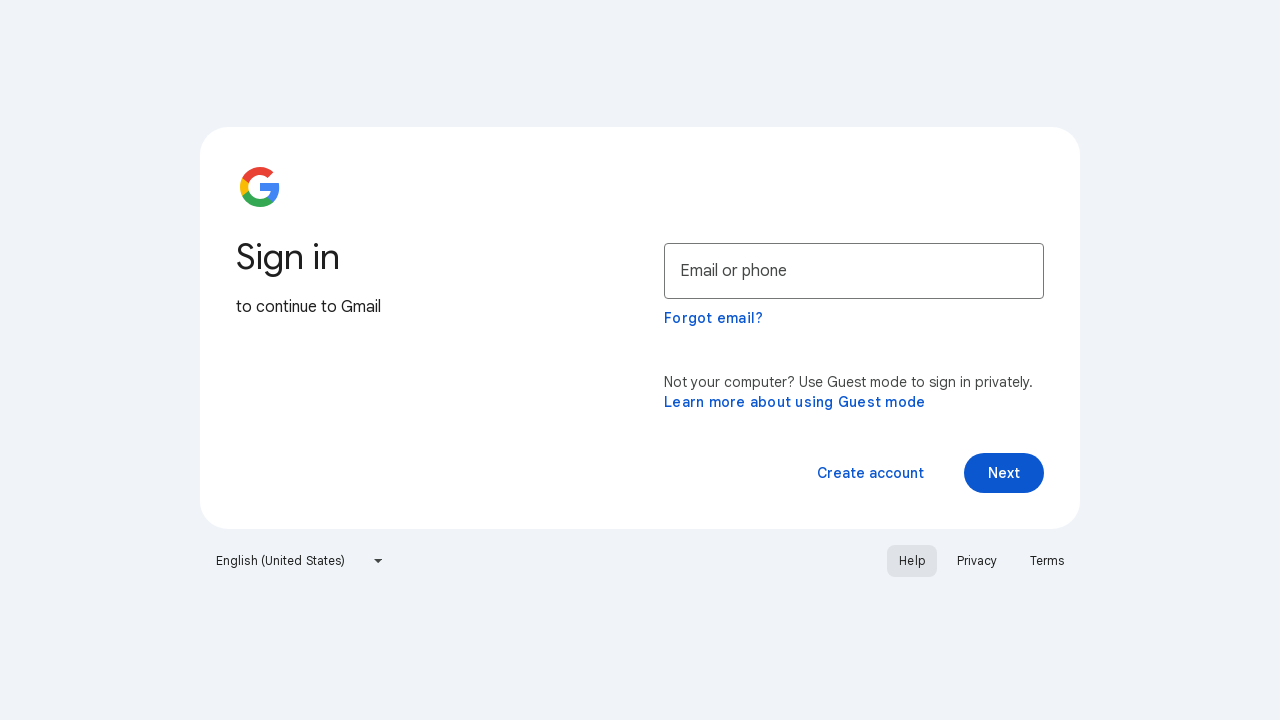

Clicked Privacy link and opened in new tab at (977, 561) on a:text('Privacy')
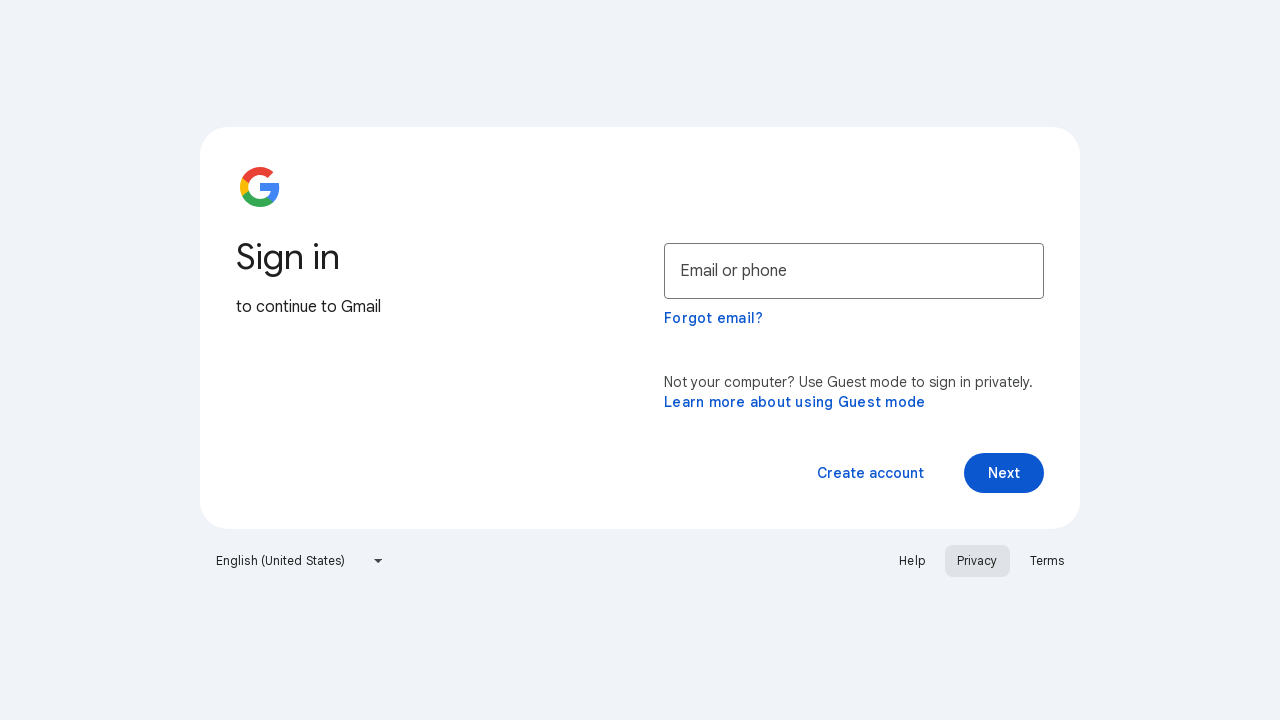

Clicked Terms link and opened in new tab at (1047, 561) on a:text('Terms')
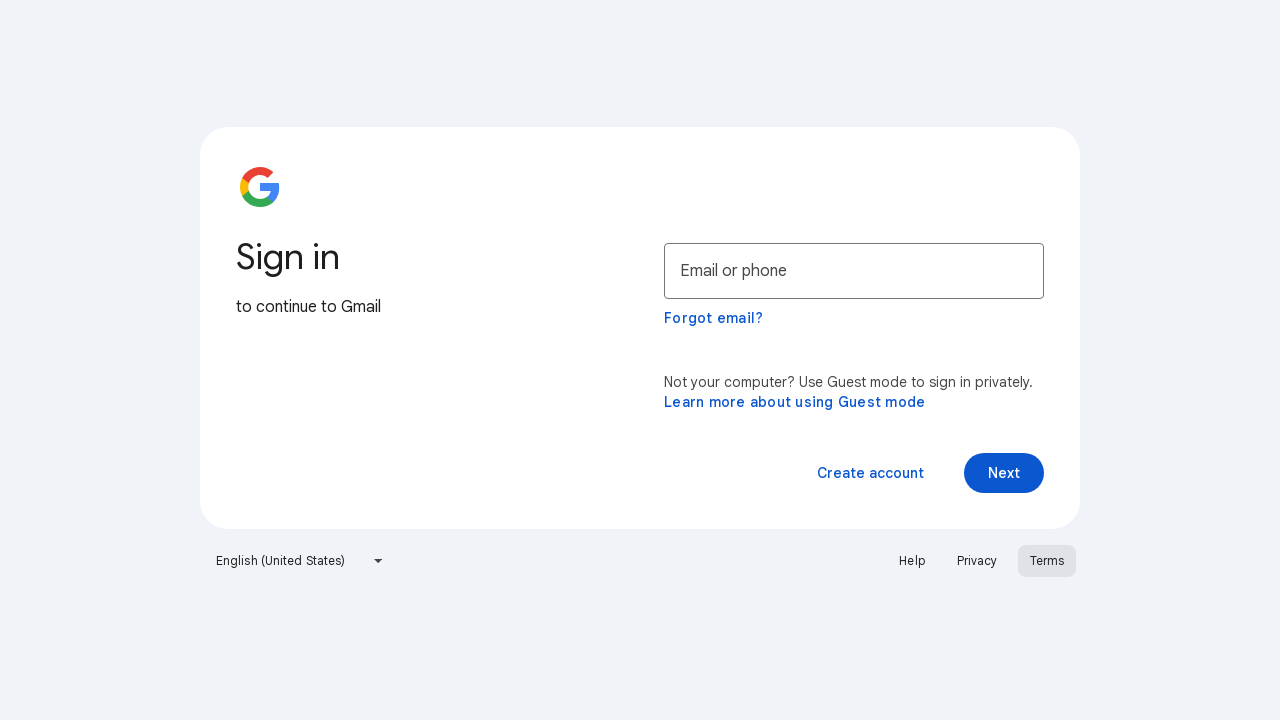

Switched to Privacy Policy tab
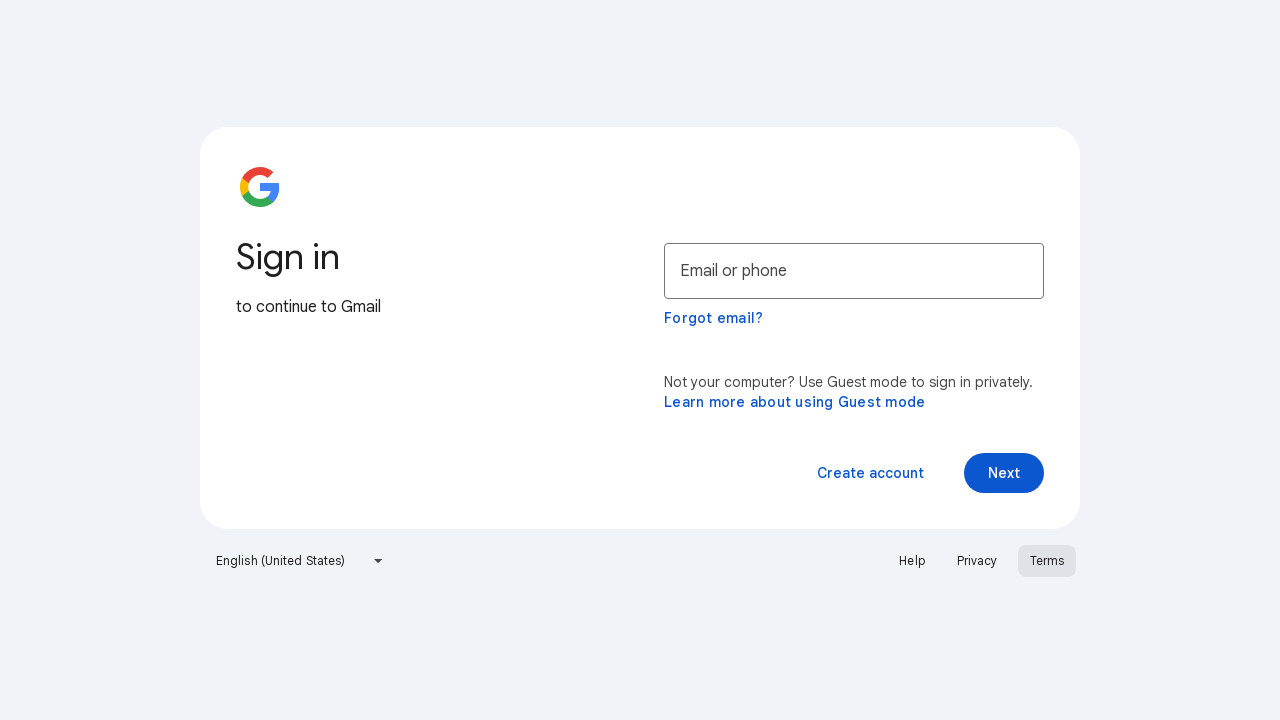

Privacy Policy page loaded completely
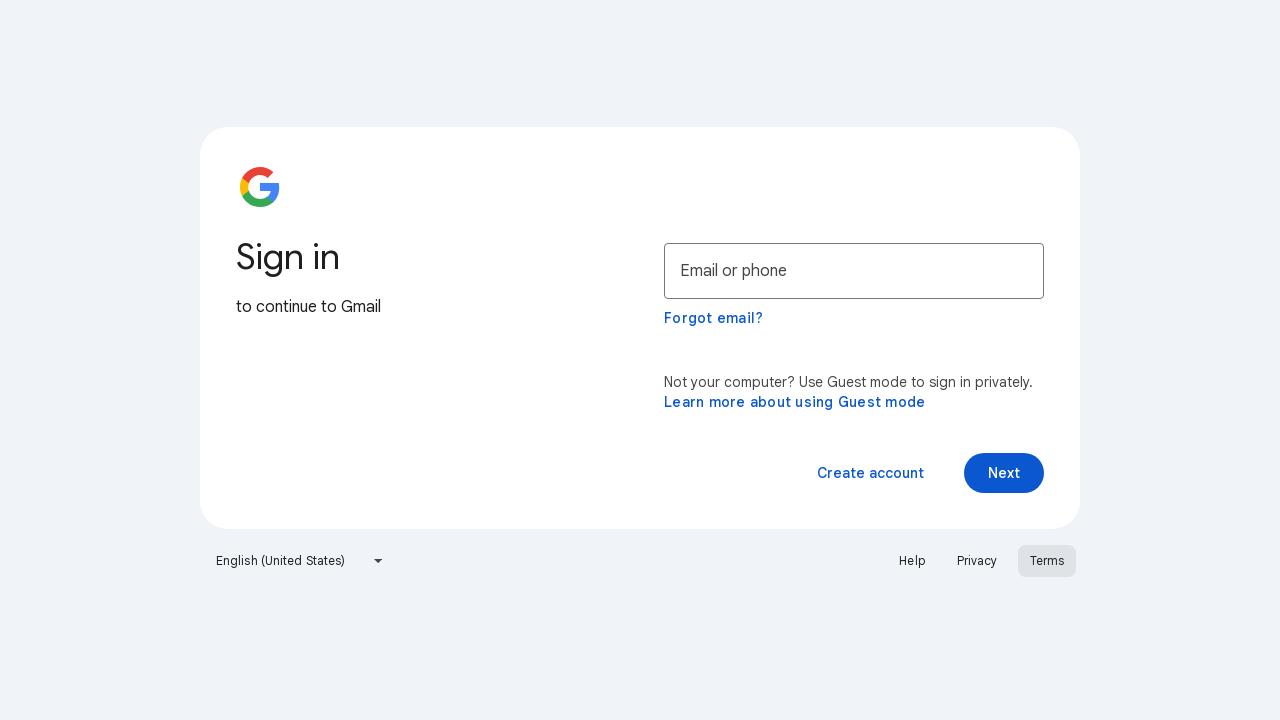

Retrieved Privacy page title: Privacy Policy – Privacy & Terms – Google
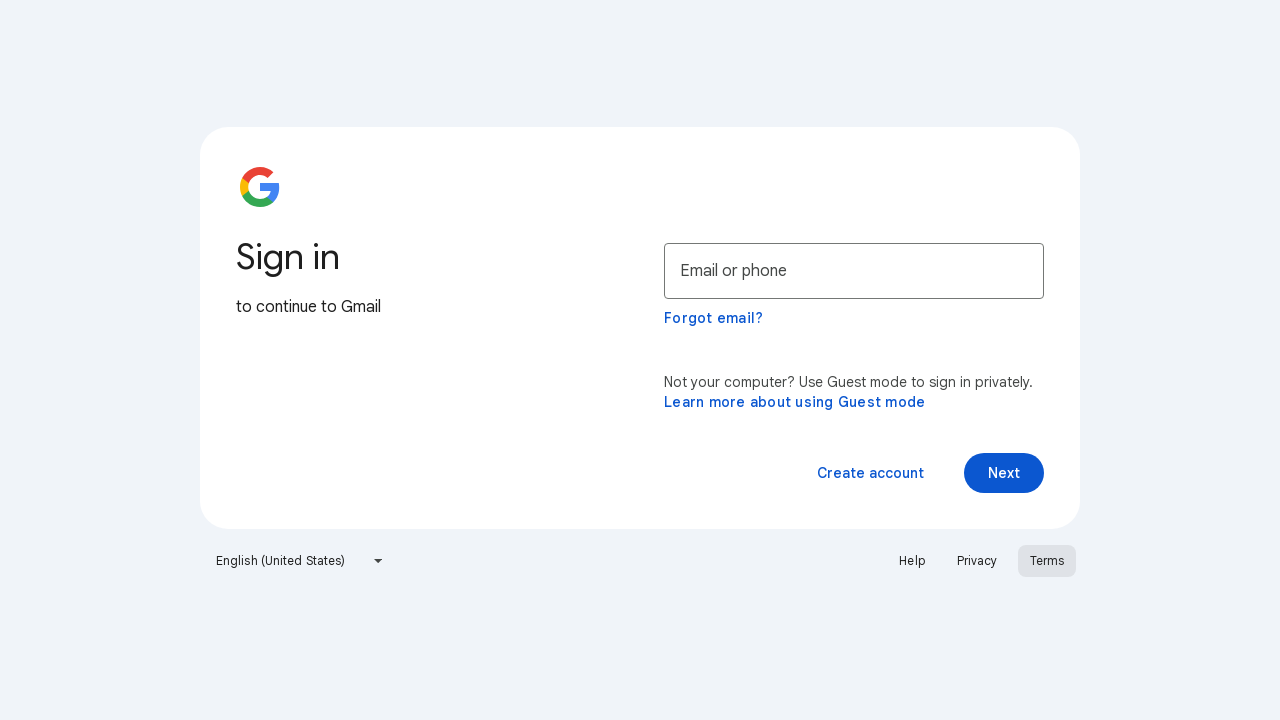

Verified correct Privacy Policy page loaded with expected title
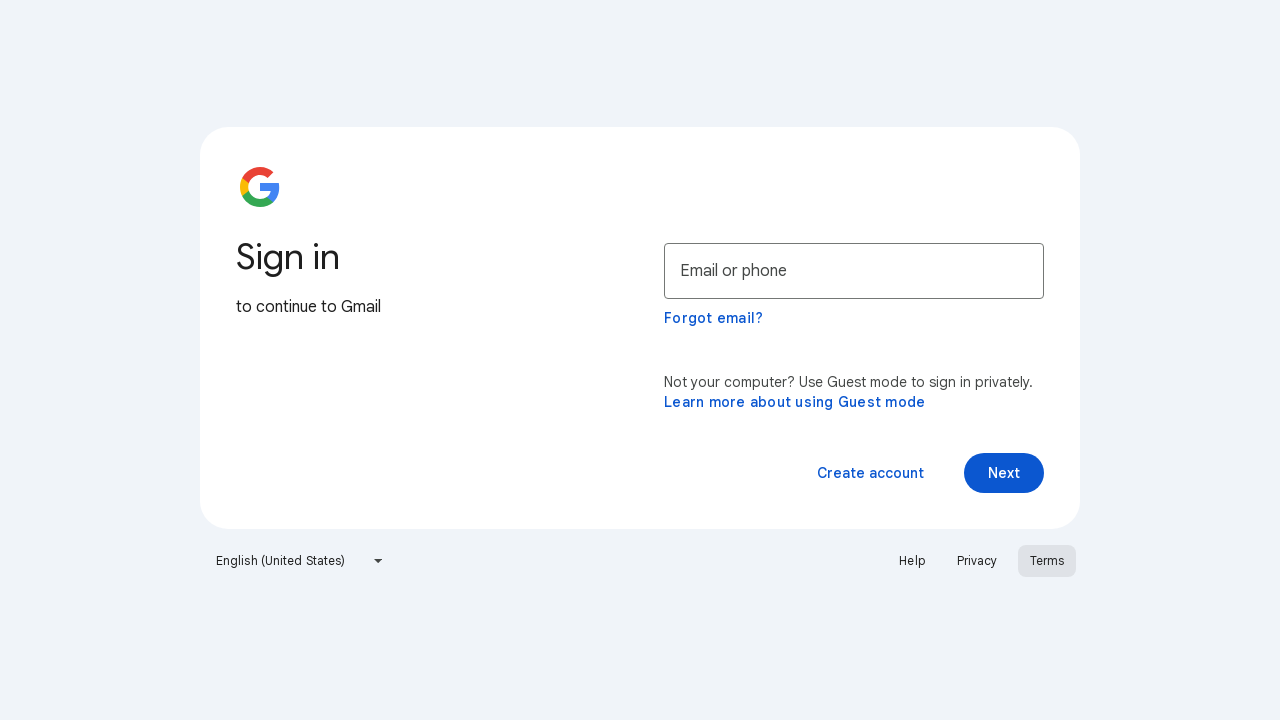

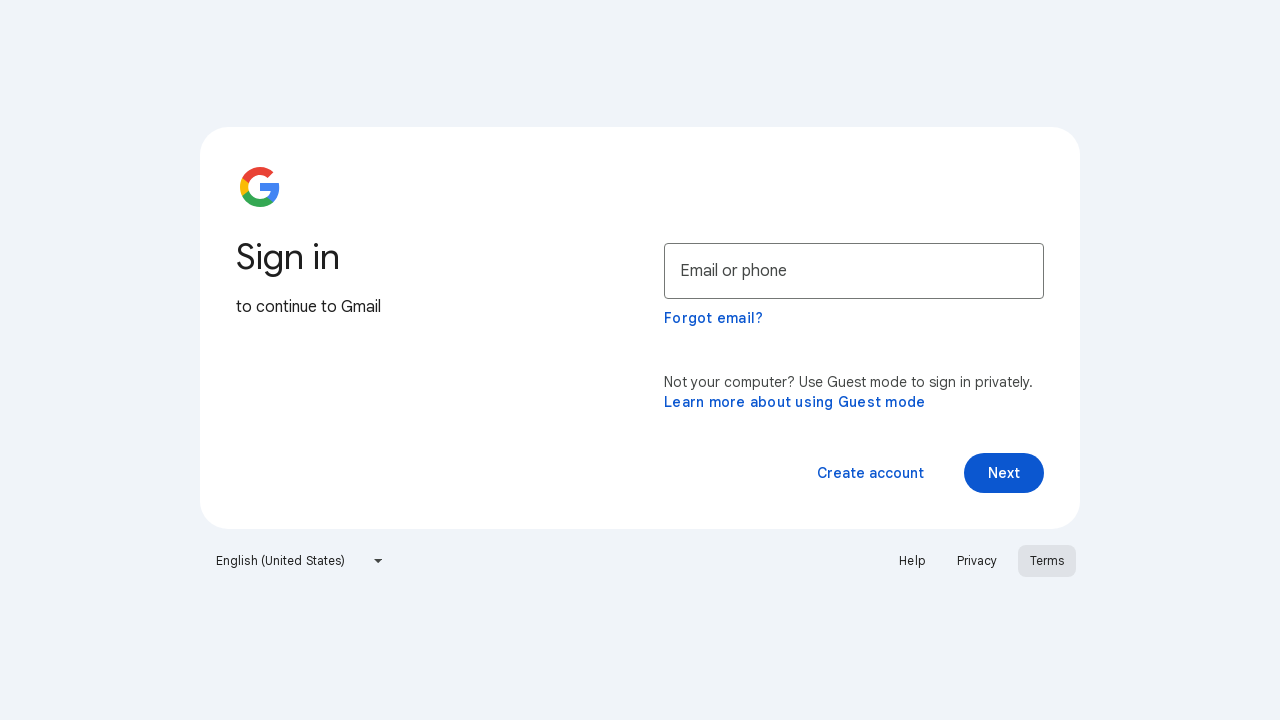